Tests the add-to-cart functionality on BStackDemo e-commerce site by clicking the add to cart button on a product and verifying the product appears in the cart (duplicate test).

Starting URL: https://bstackdemo.com/

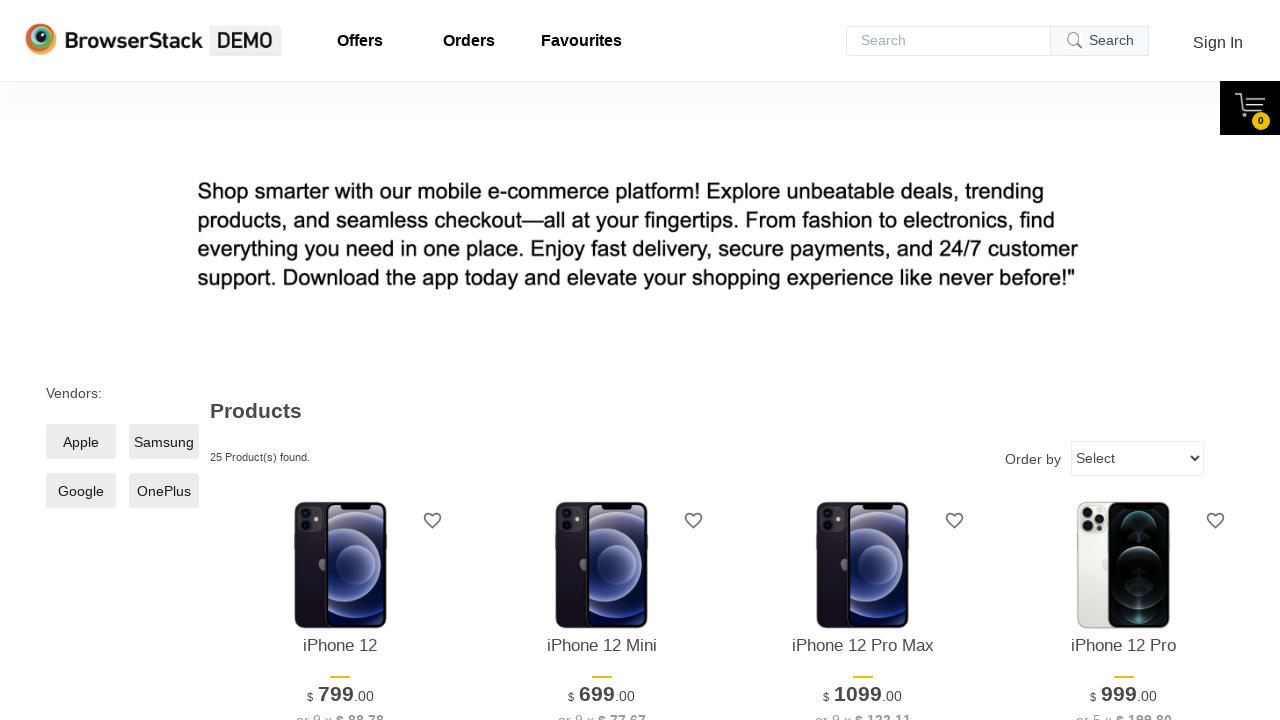

Retrieved product name from product listing
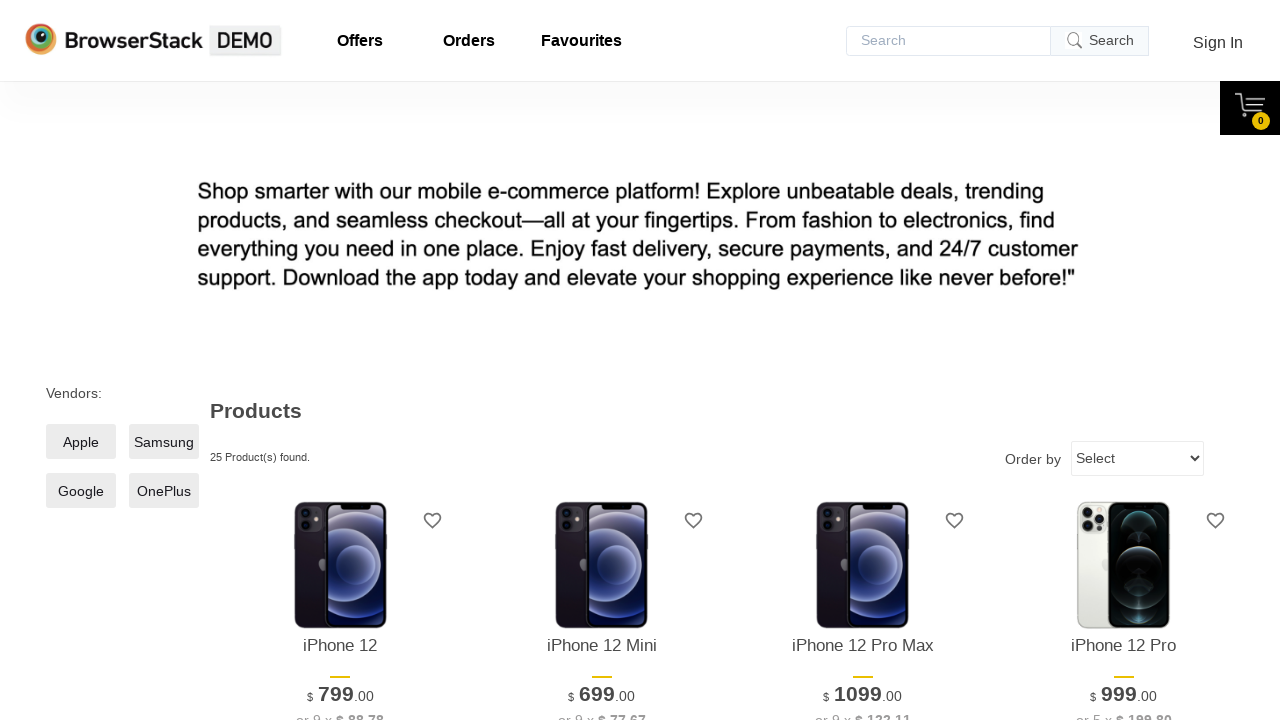

Clicked add to cart button for the product at (863, 361) on #\33 > .shelf-item__buy-btn
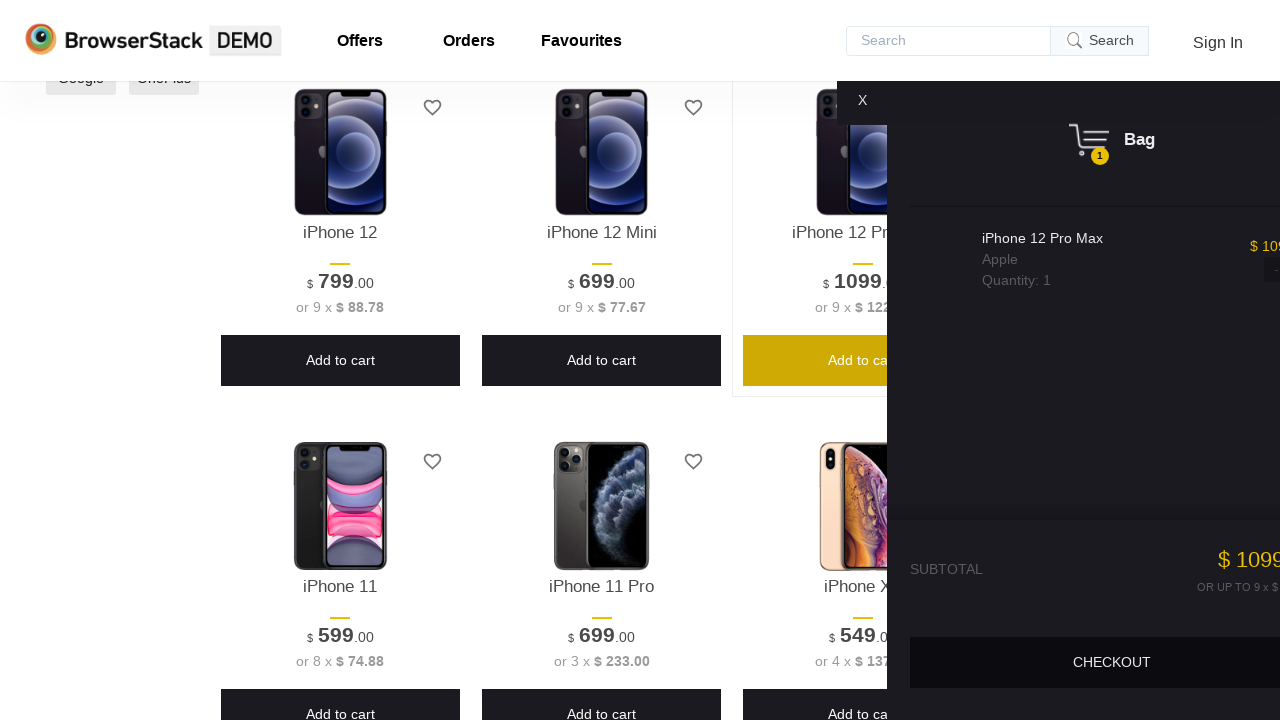

Cart opened successfully
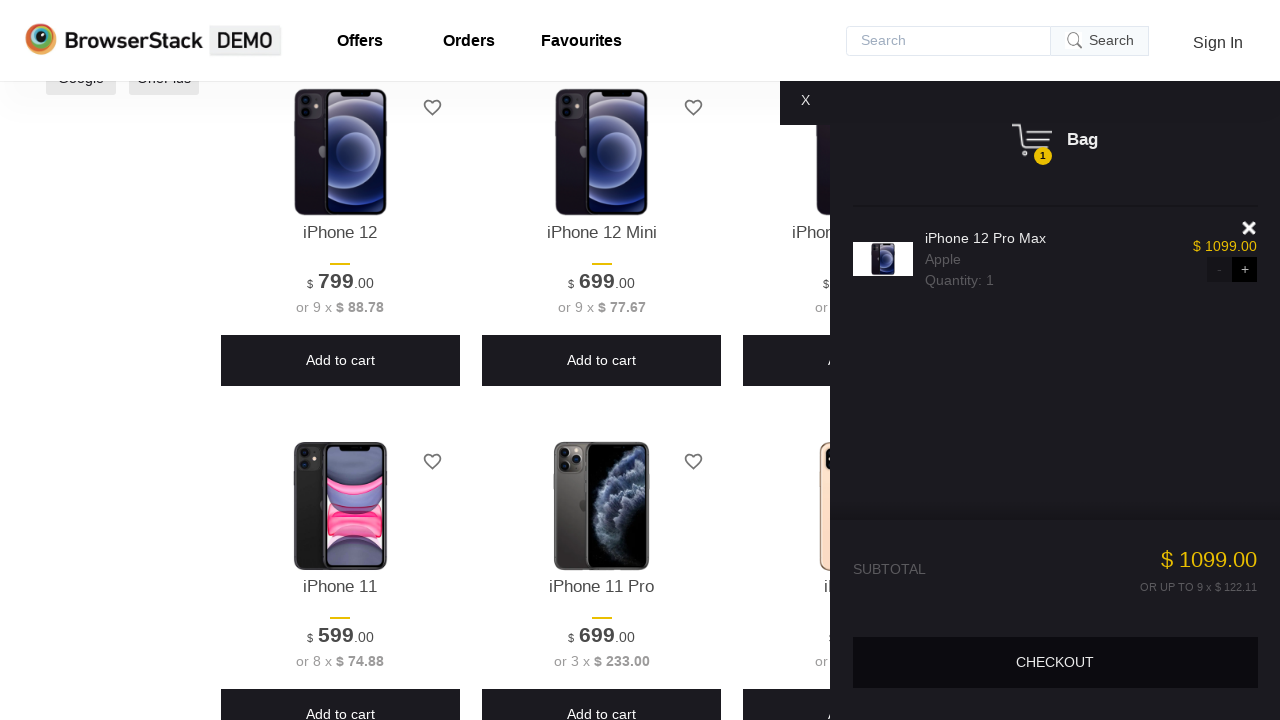

Retrieved product name from shopping cart
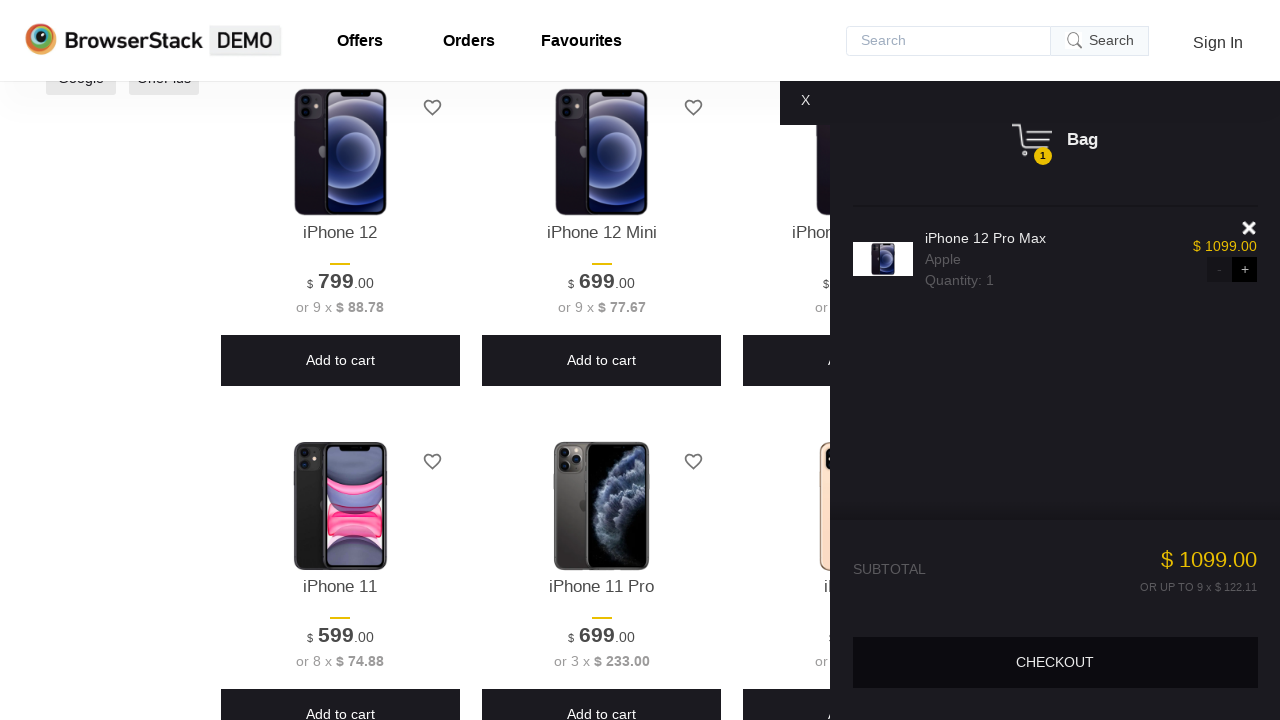

Verified product in cart matches added product: iPhone 12 Pro Max
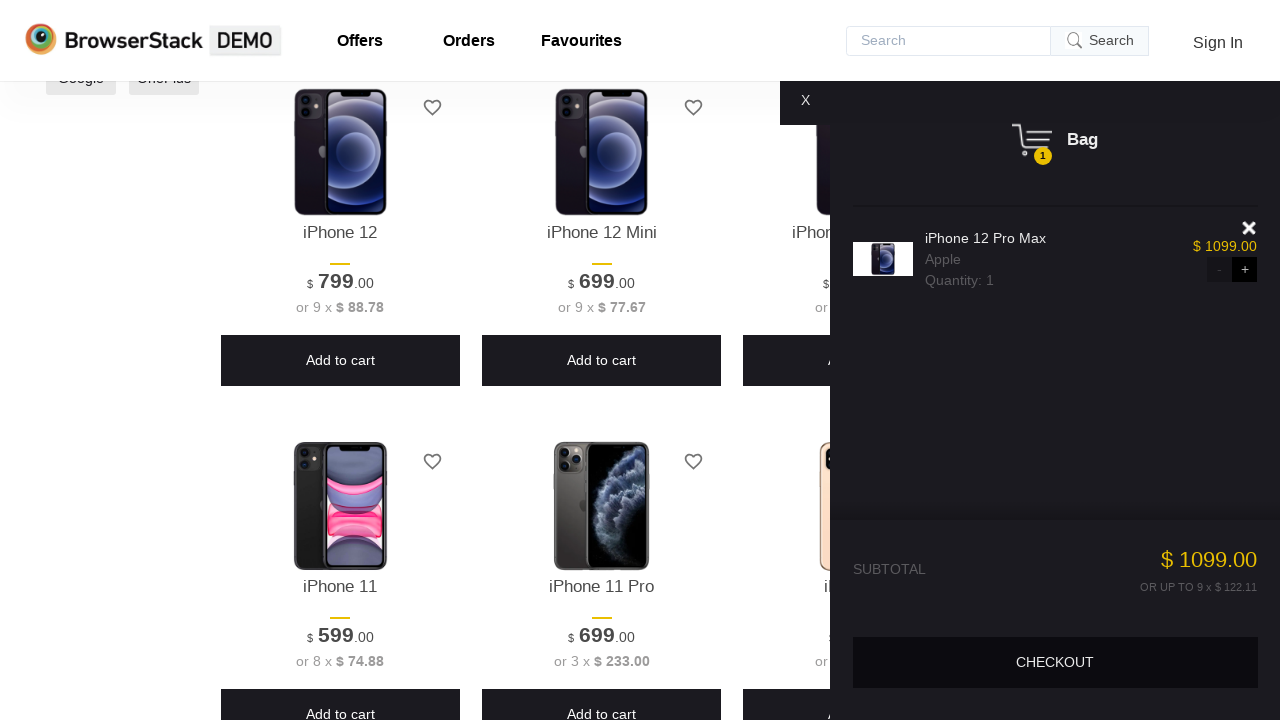

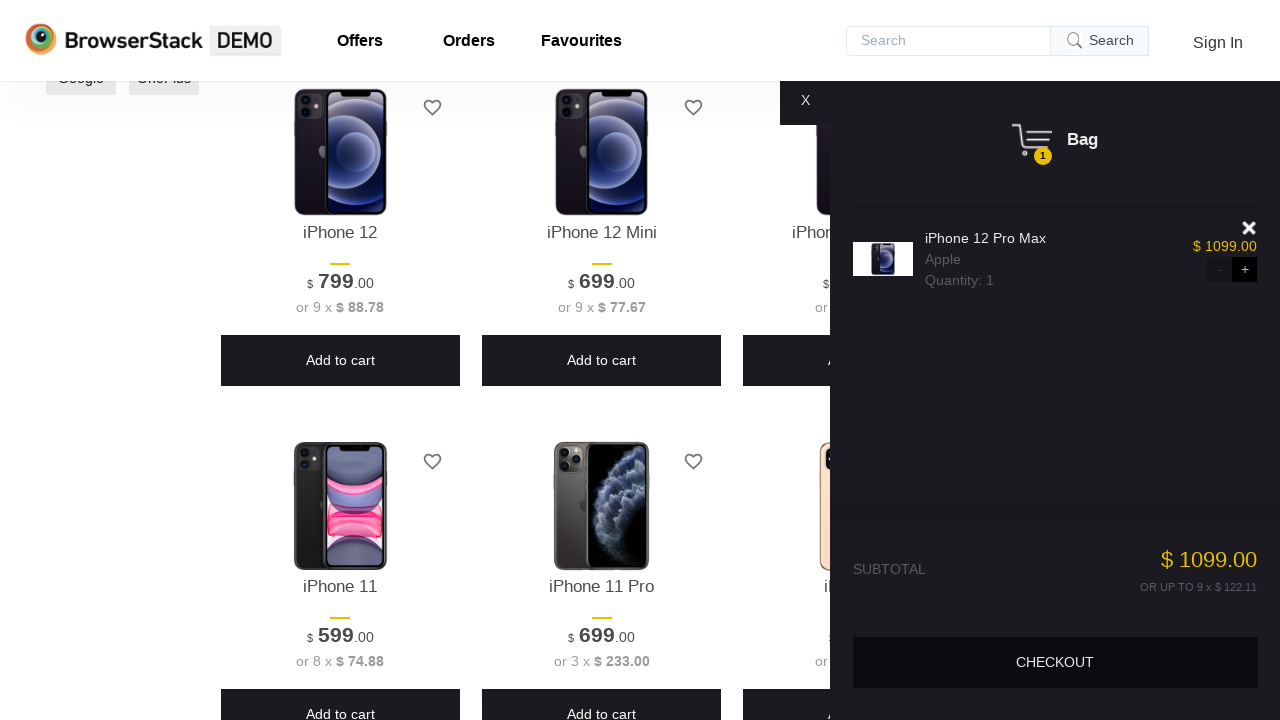